Tests that entered text is trimmed when editing a todo item.

Starting URL: https://demo.playwright.dev/todomvc

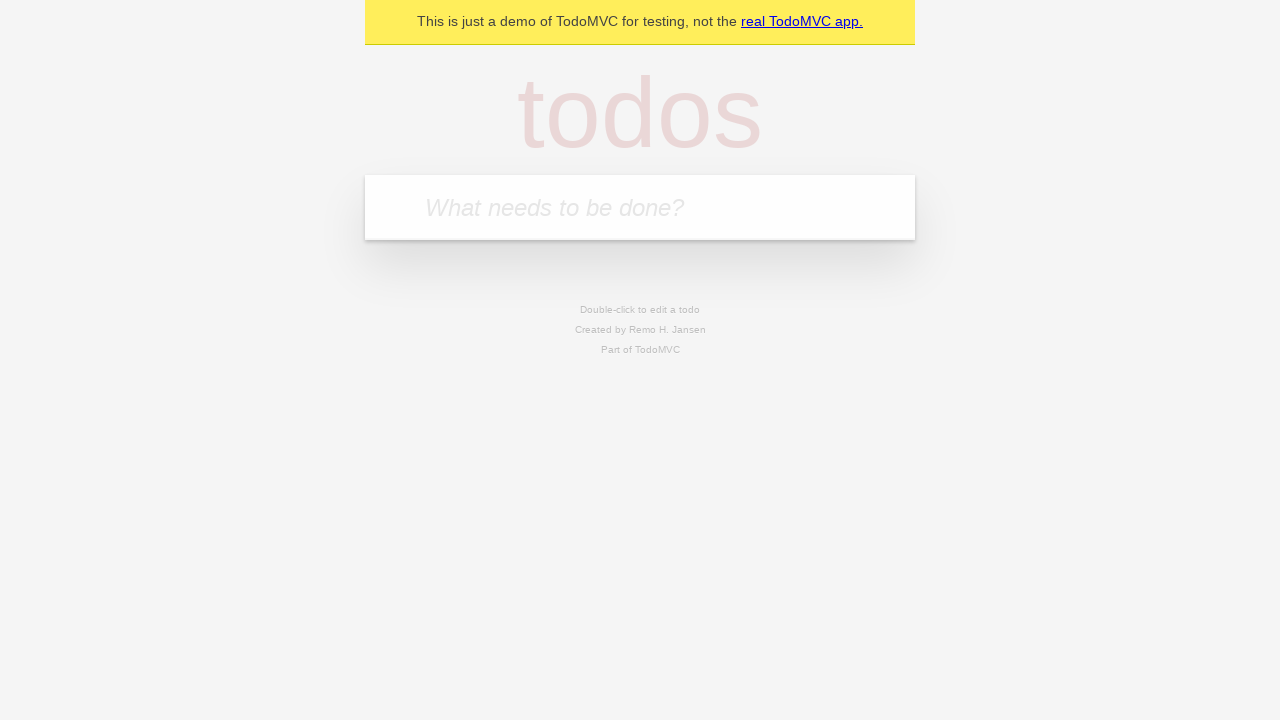

Filled todo input with 'buy some cheese' on internal:attr=[placeholder="What needs to be done?"i]
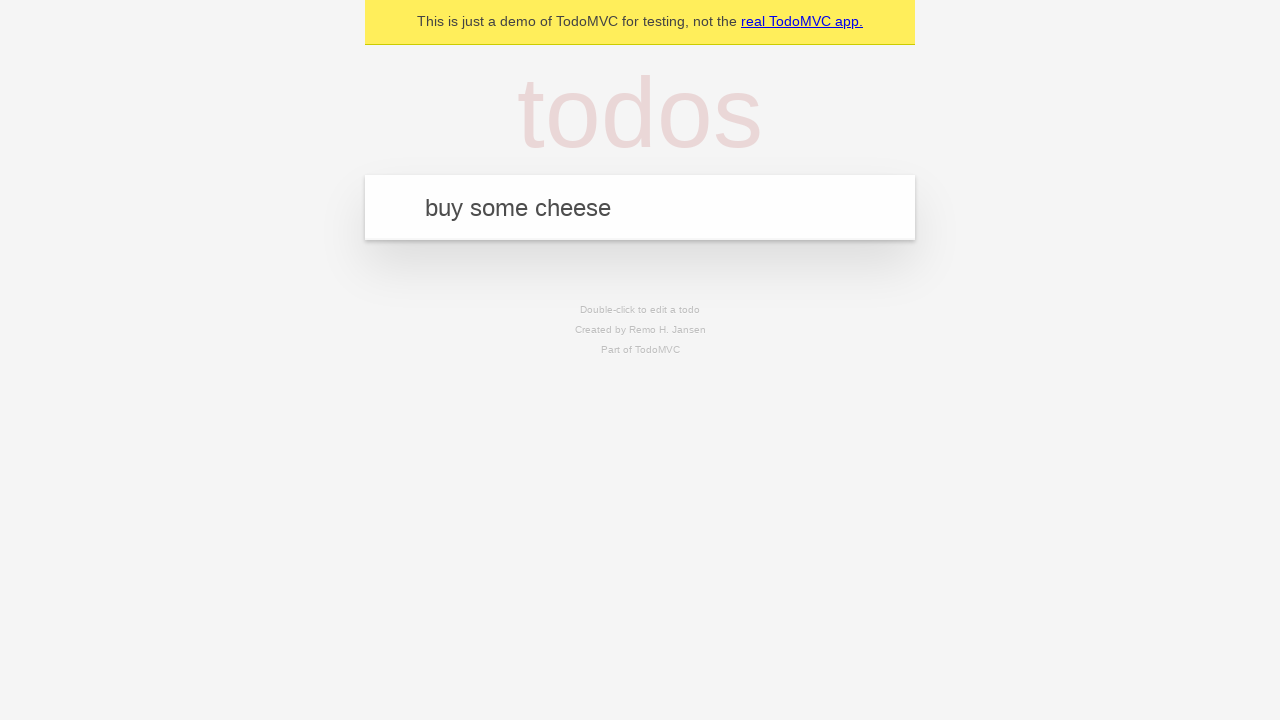

Pressed Enter to create first todo item on internal:attr=[placeholder="What needs to be done?"i]
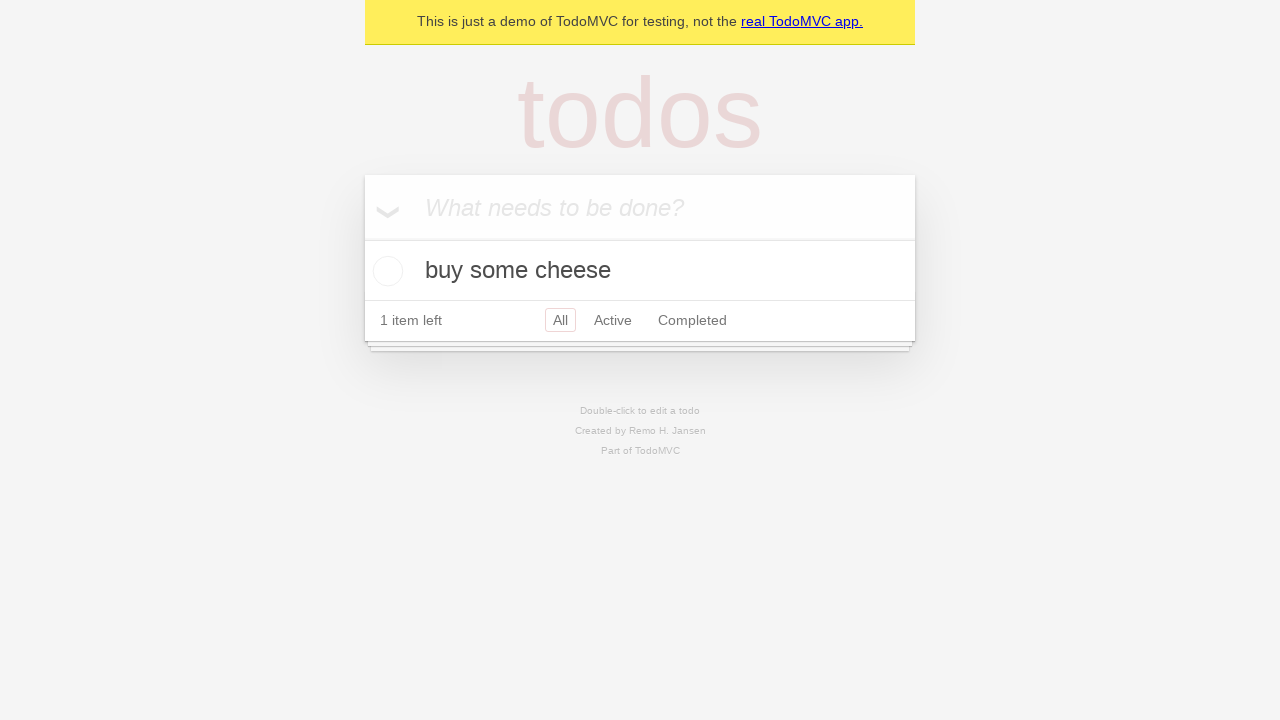

Filled todo input with 'feed the cat' on internal:attr=[placeholder="What needs to be done?"i]
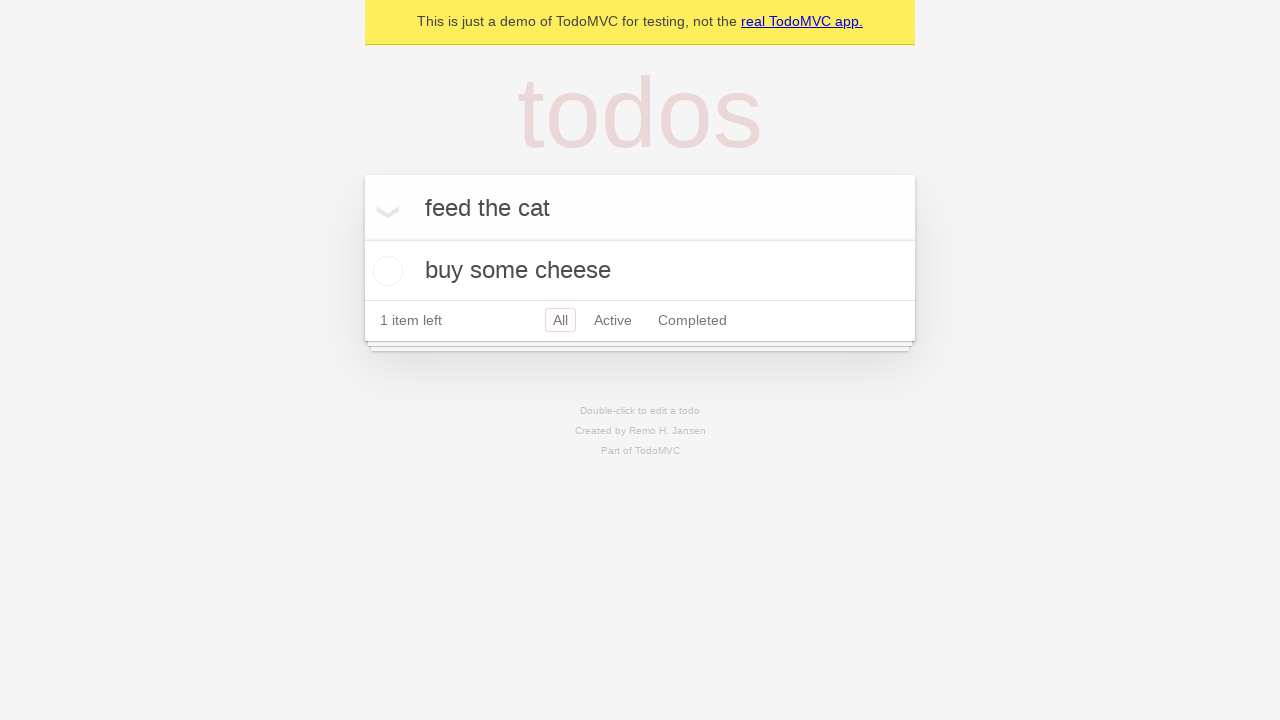

Pressed Enter to create second todo item on internal:attr=[placeholder="What needs to be done?"i]
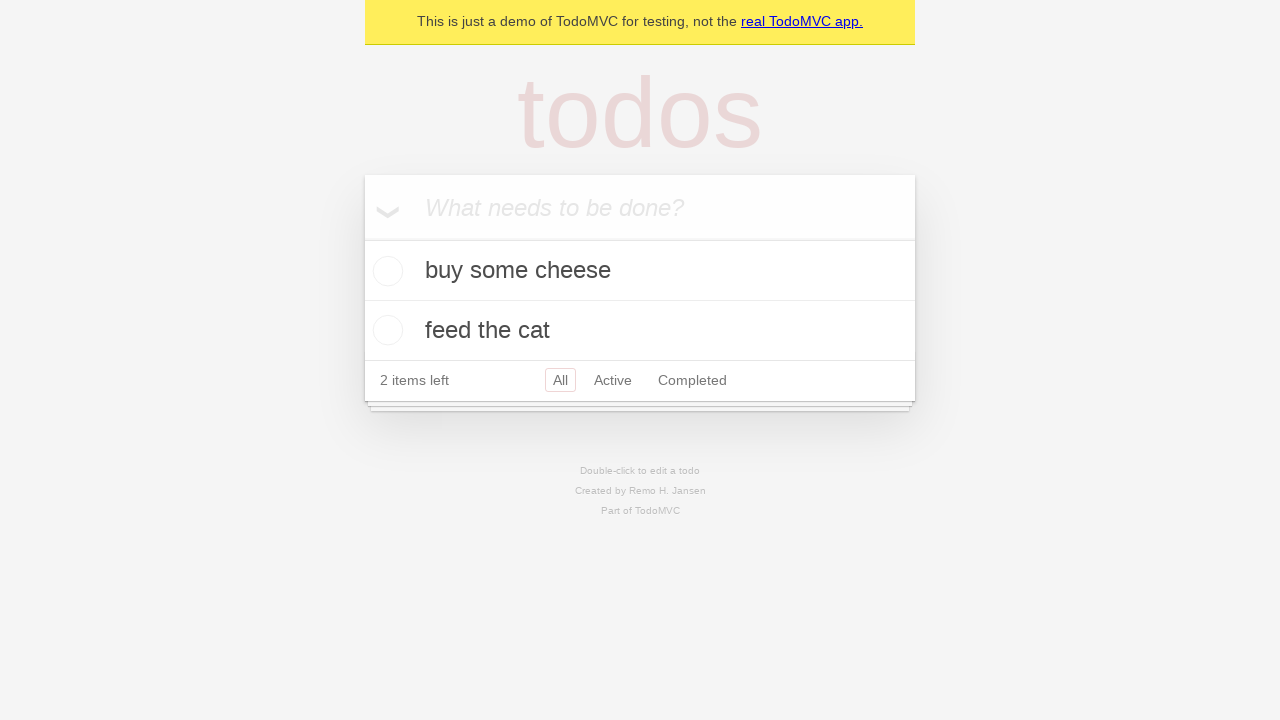

Filled todo input with 'book a doctors appointment' on internal:attr=[placeholder="What needs to be done?"i]
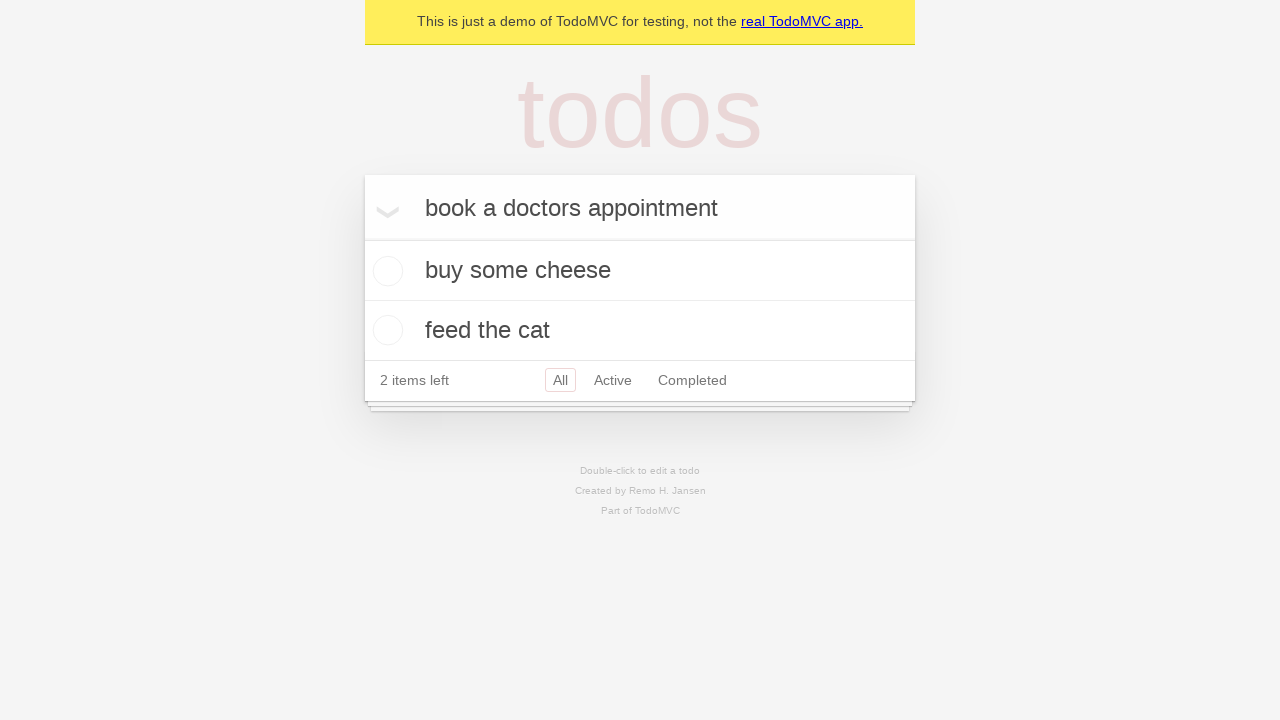

Pressed Enter to create third todo item on internal:attr=[placeholder="What needs to be done?"i]
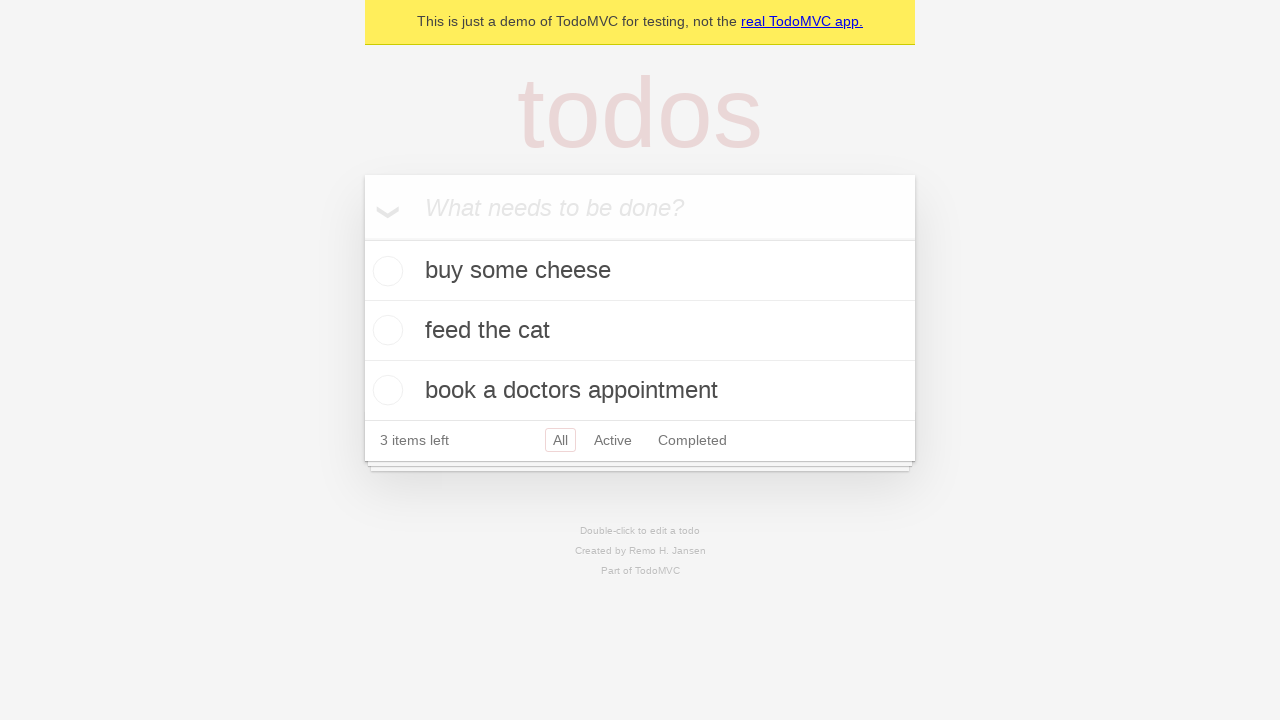

Waited for all todo items to load
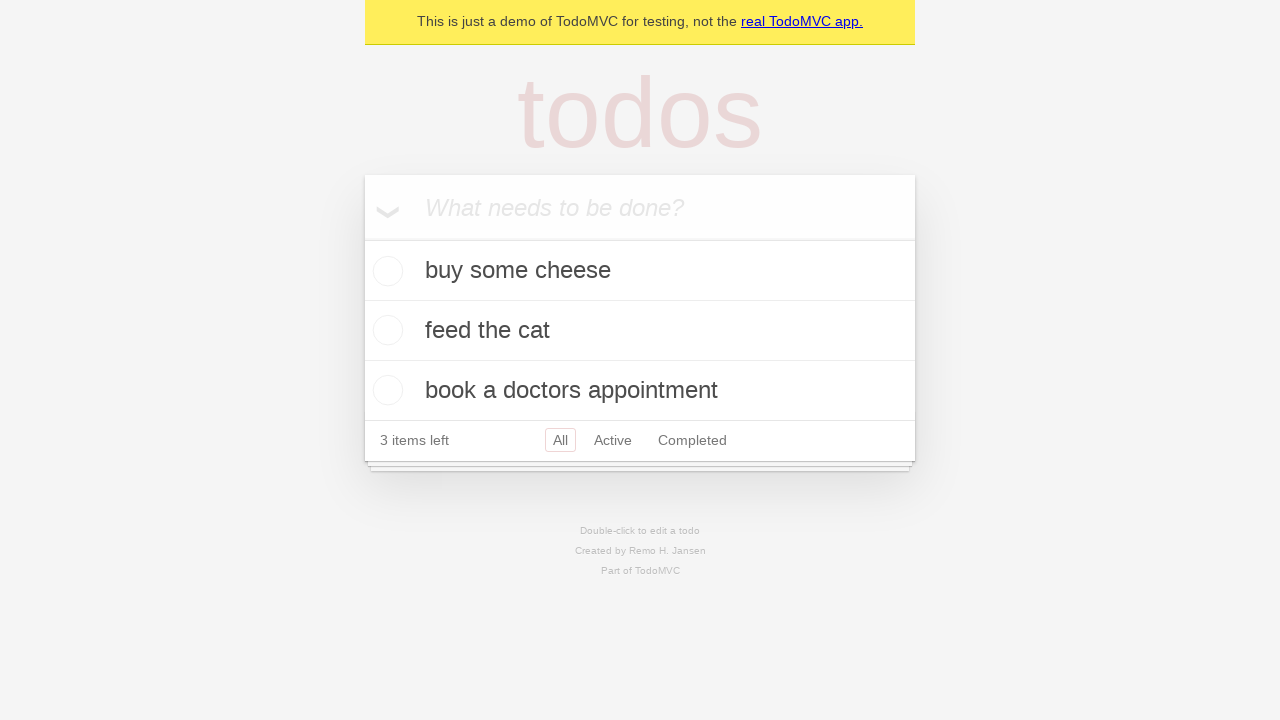

Double-clicked second todo item to enter edit mode at (640, 331) on internal:testid=[data-testid="todo-item"s] >> nth=1
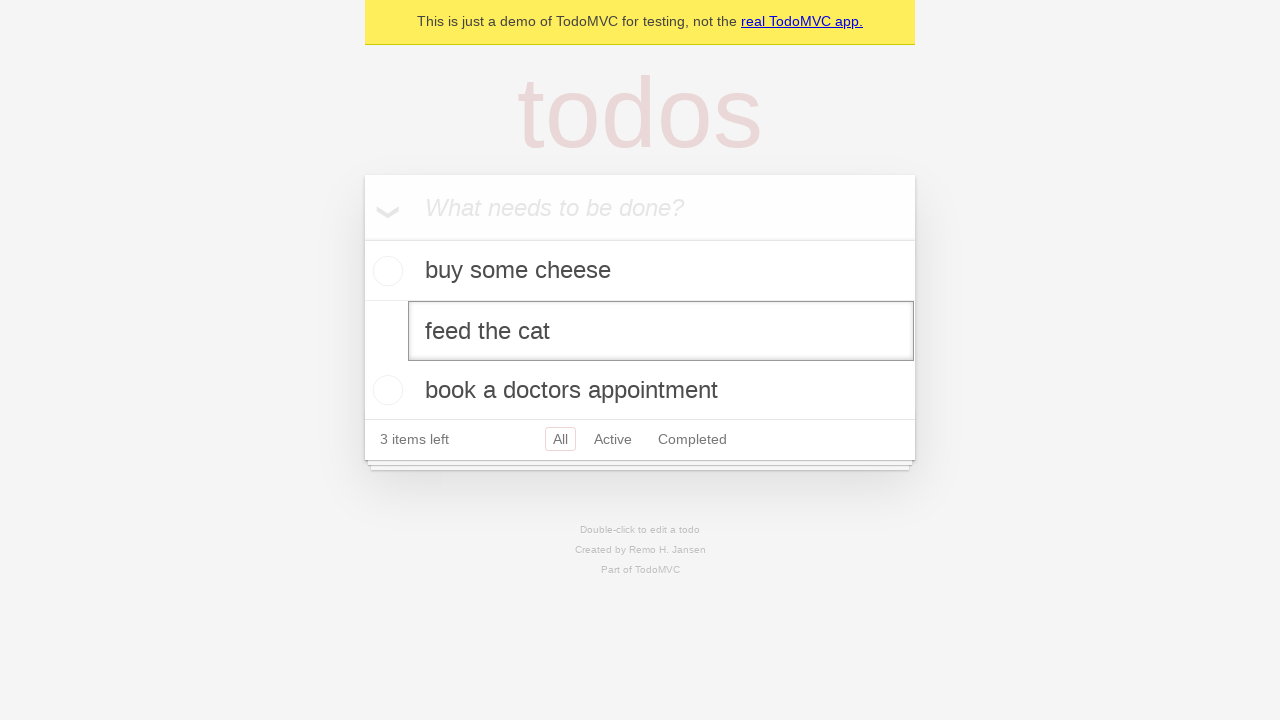

Filled edit field with text containing leading and trailing whitespace on internal:testid=[data-testid="todo-item"s] >> nth=1 >> .edit
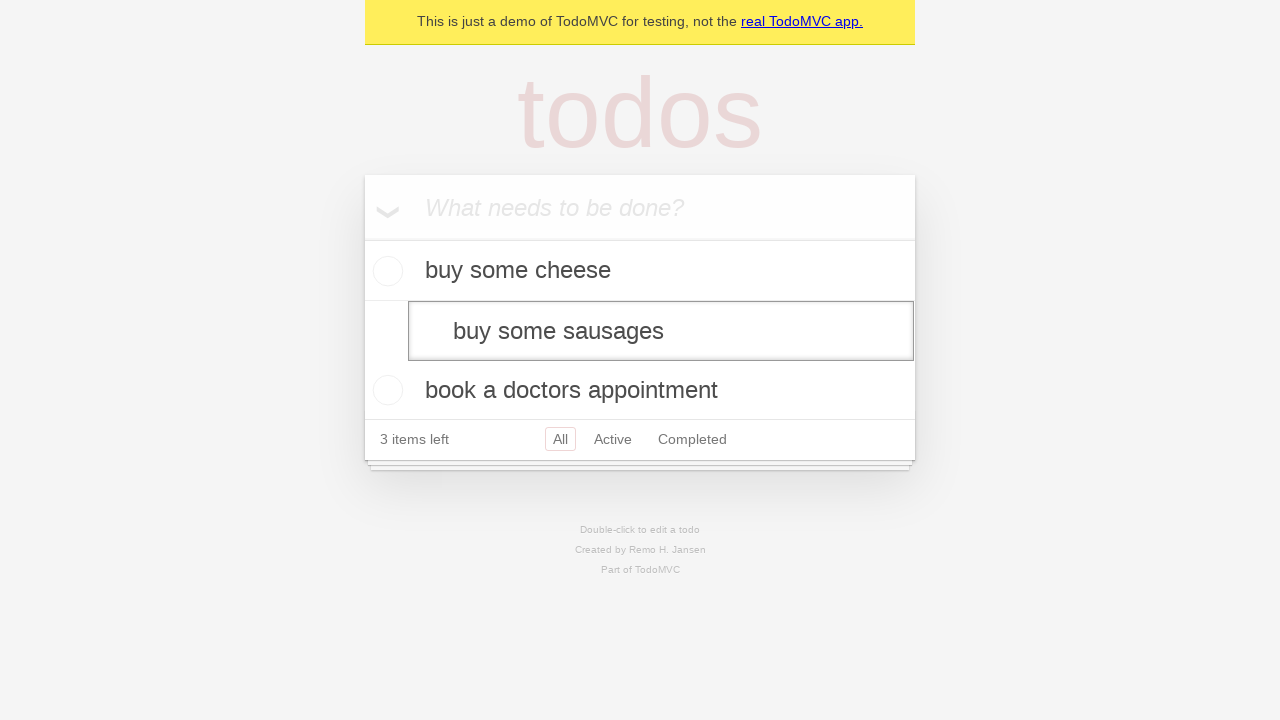

Pressed Enter to save edited todo item with trimmed text on internal:testid=[data-testid="todo-item"s] >> nth=1 >> .edit
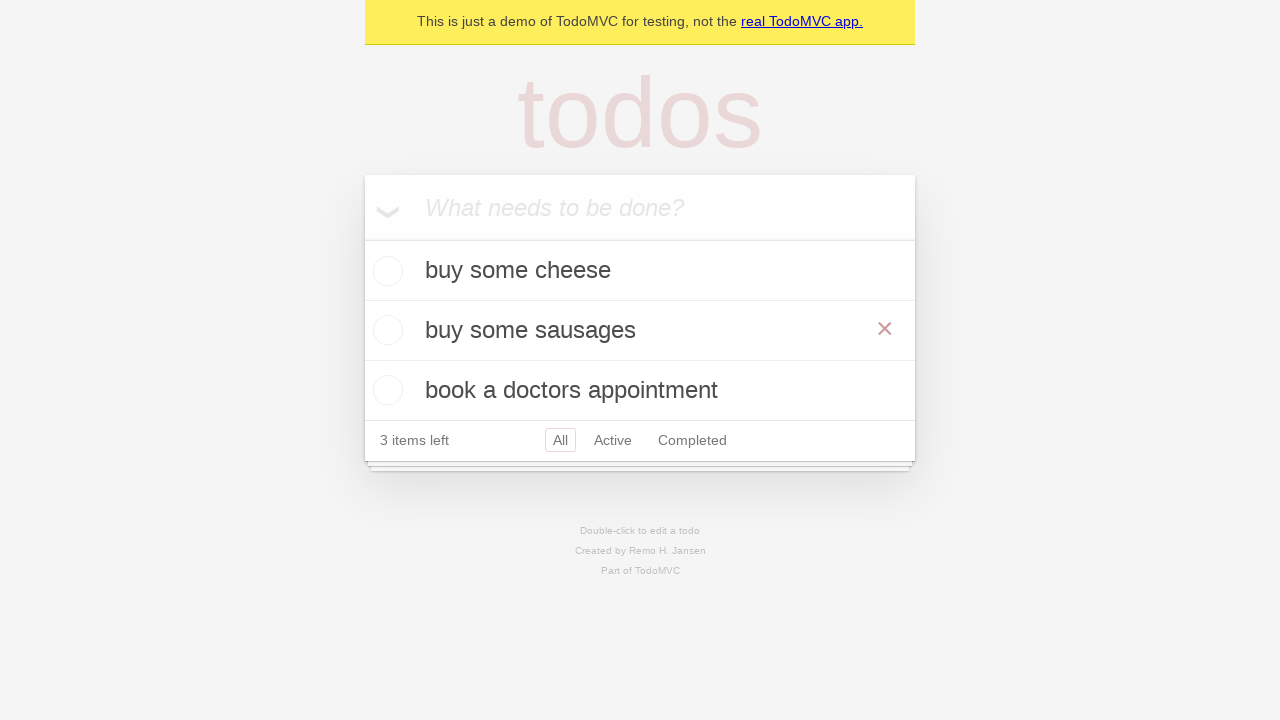

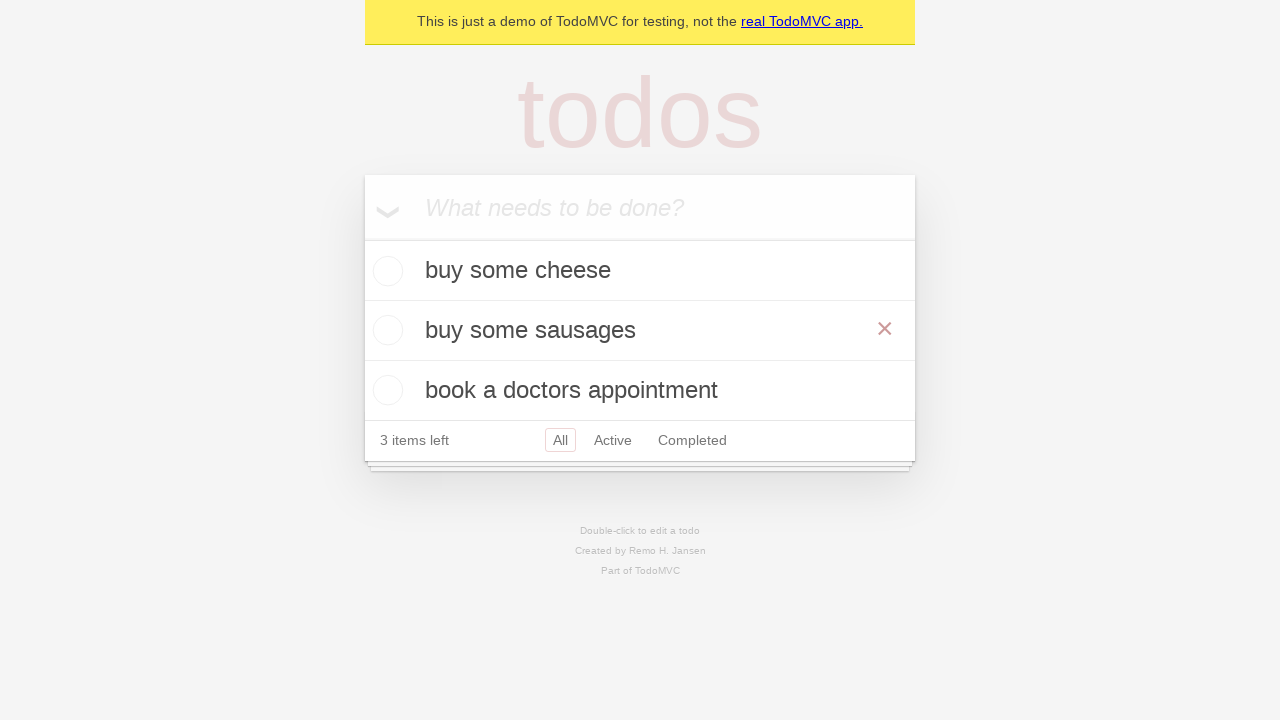